Tests drag and drop functionality on jQueryUI demos page by navigating to the Droppable demo, switching to an iframe, and dragging a small box into a larger droppable area, then verifying the "Dropped!" text appears.

Starting URL: https://jqueryui.com/demos/

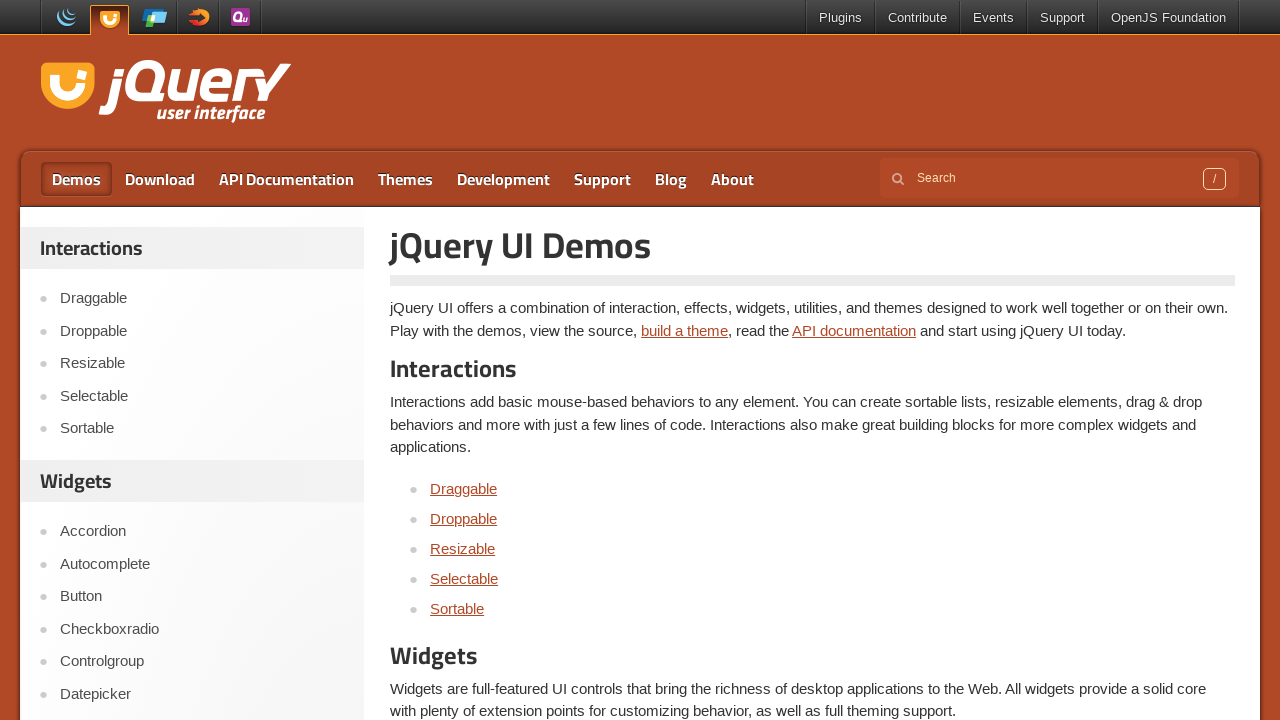

Clicked on Droppable link in the demos page at (464, 518) on a:text('Droppable')
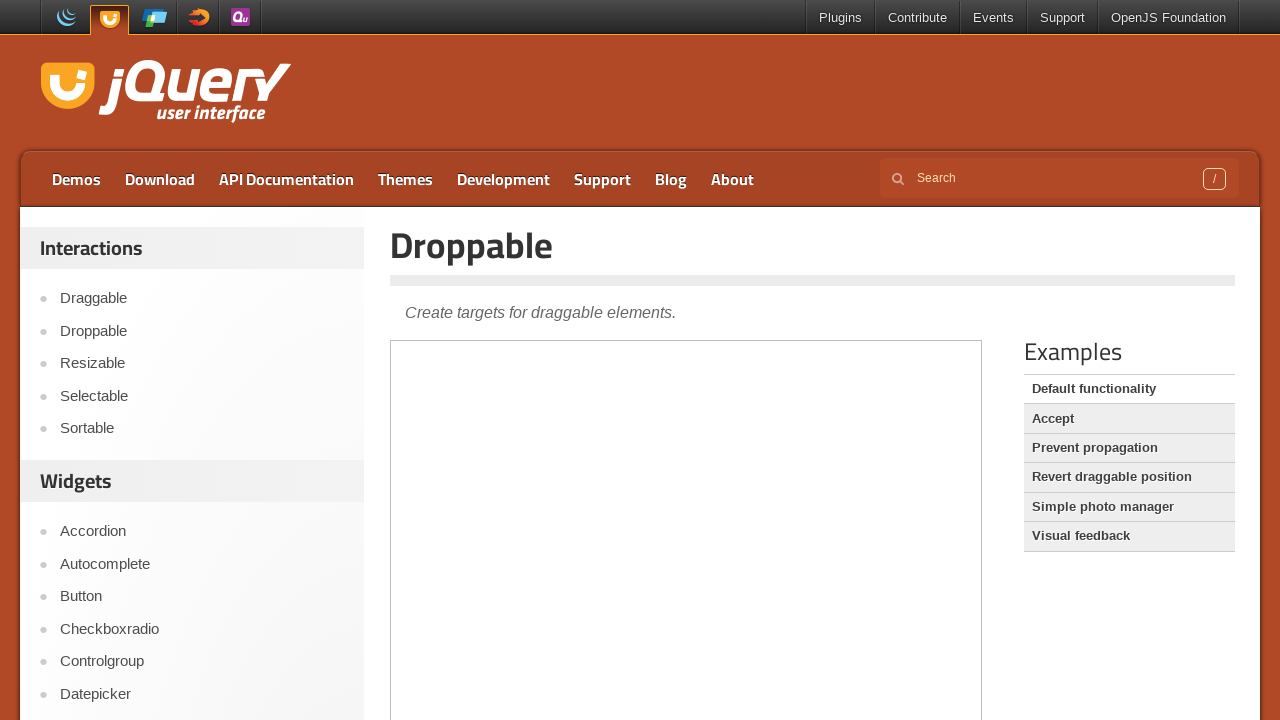

Located and switched to the demo iframe
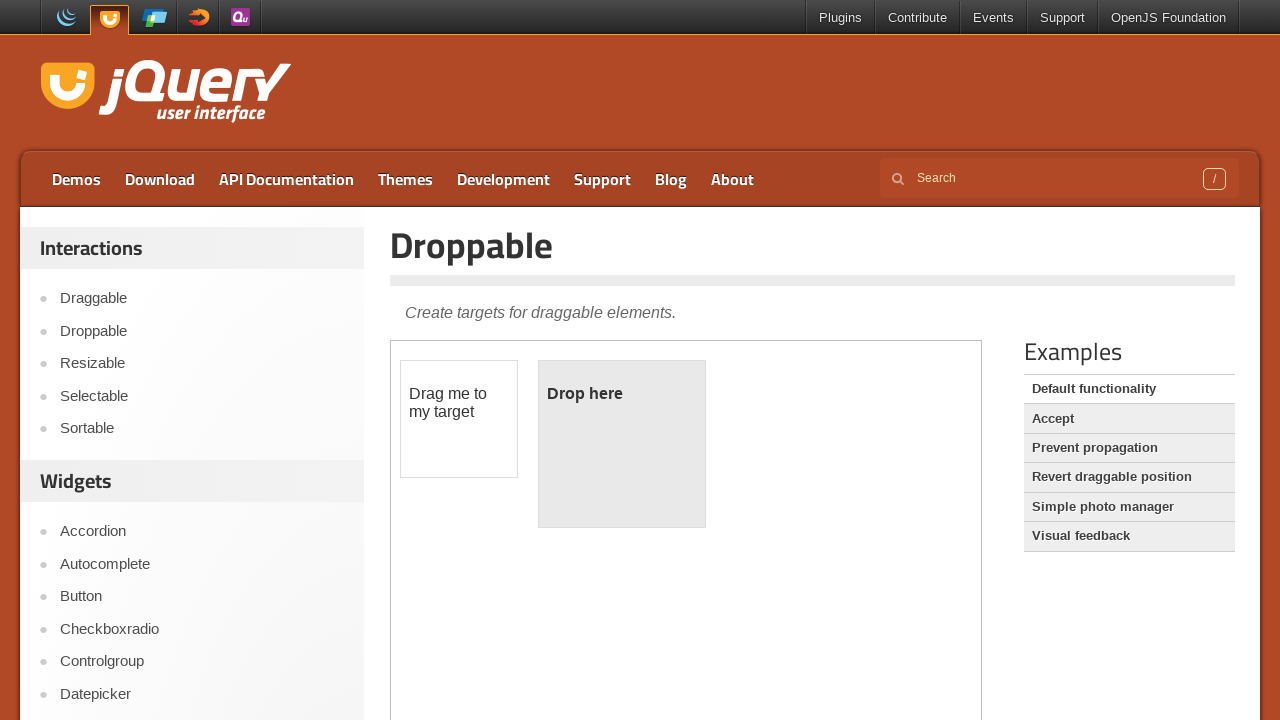

Dragged the small box into the droppable area at (622, 444)
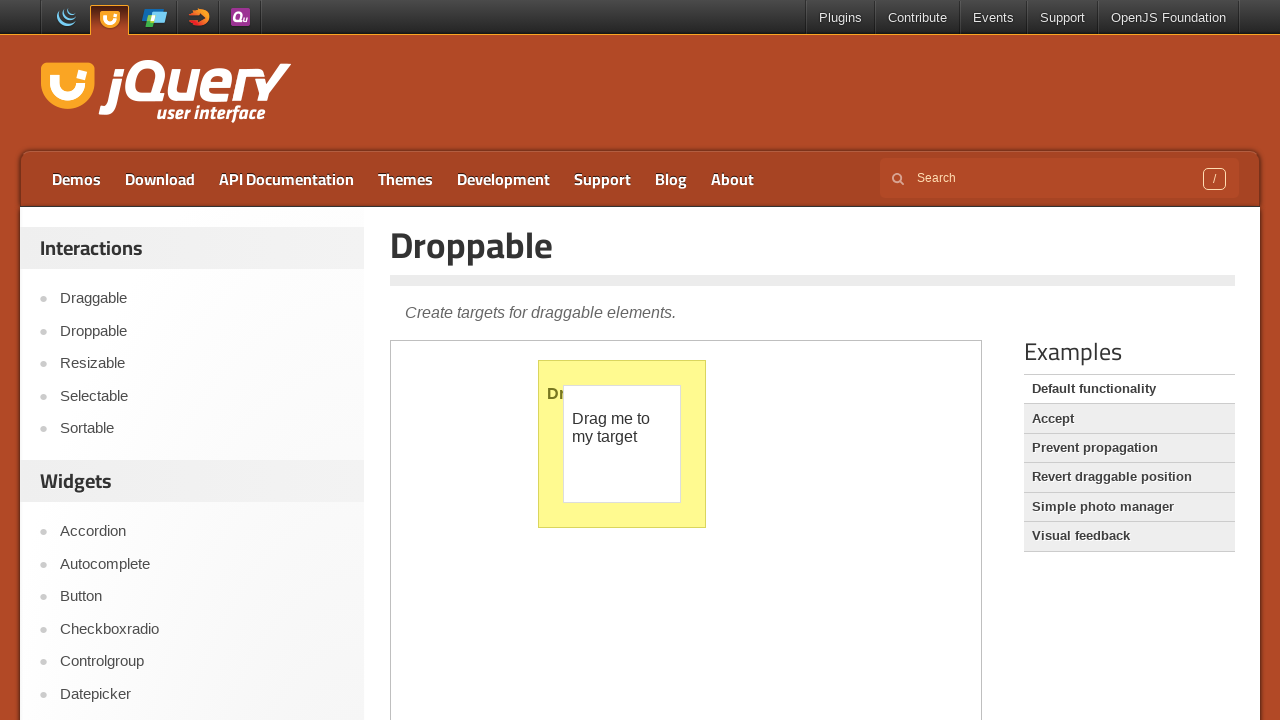

Verified 'Dropped!' text appears in the droppable element
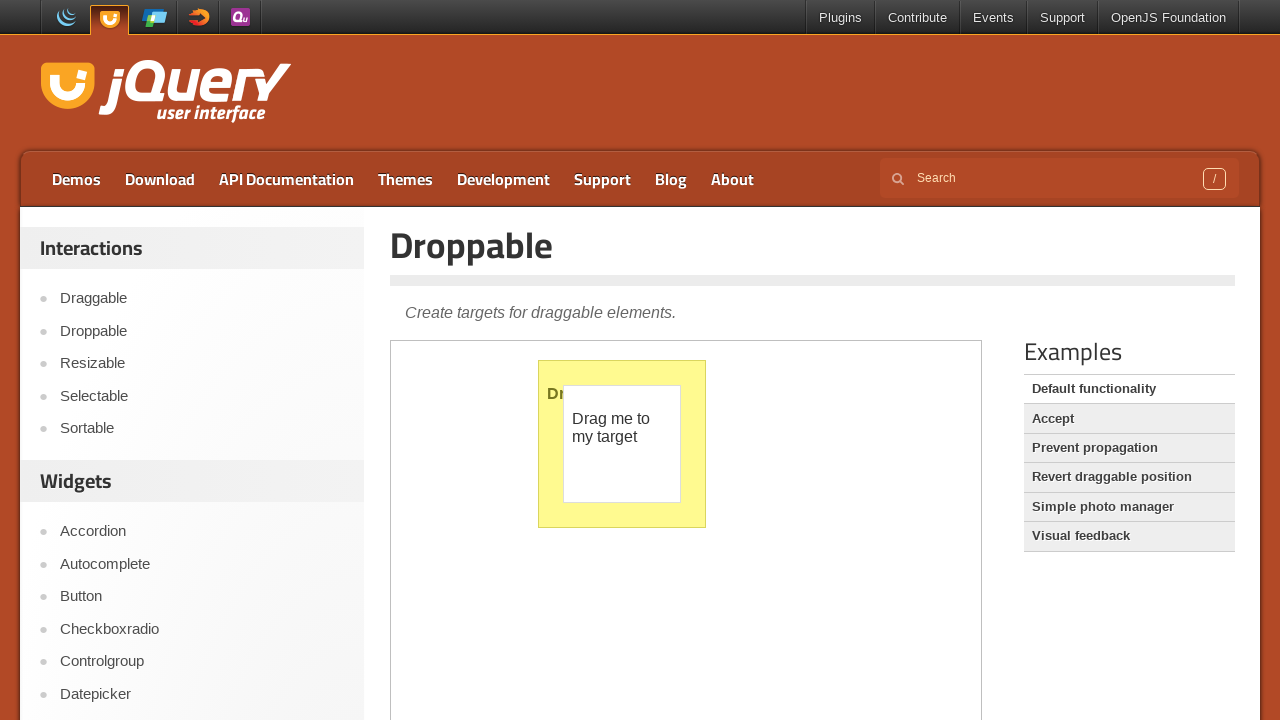

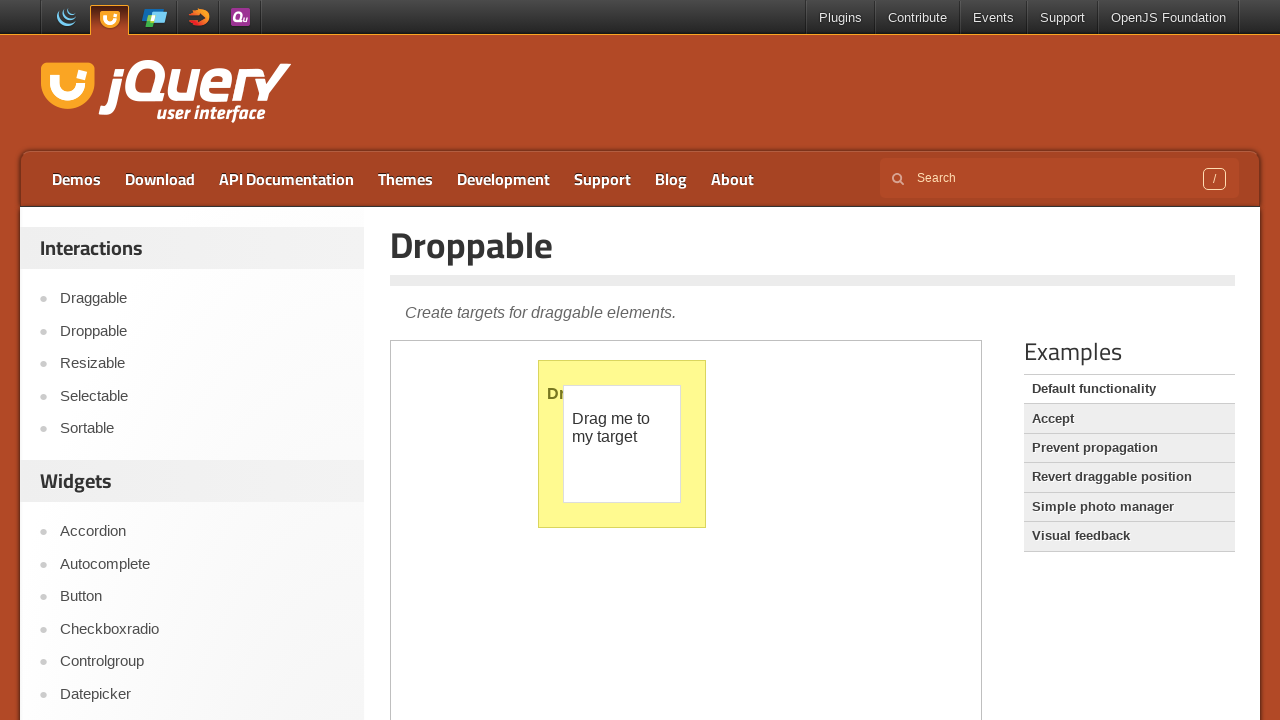